Tests drag and drop functionality by dragging element A to element B, then dragging element B back to element A on a demo page.

Starting URL: https://the-internet.herokuapp.com/drag_and_drop

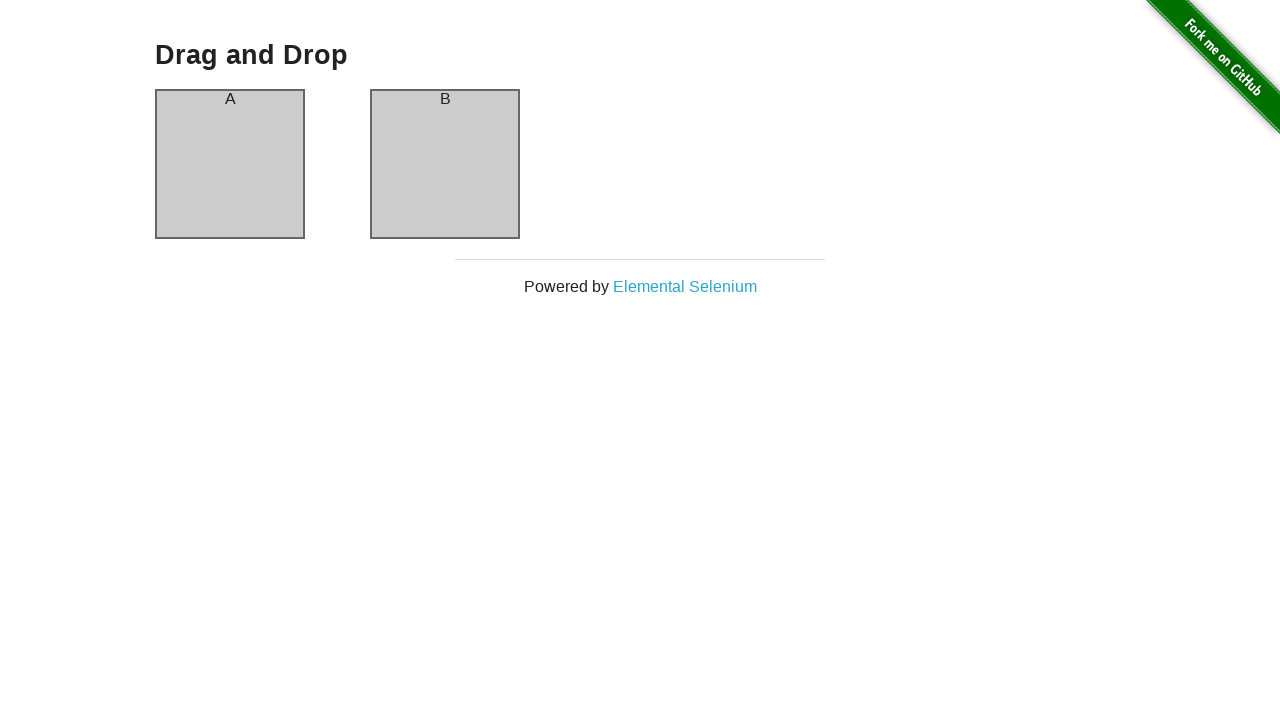

Located element A (column-a) for dragging
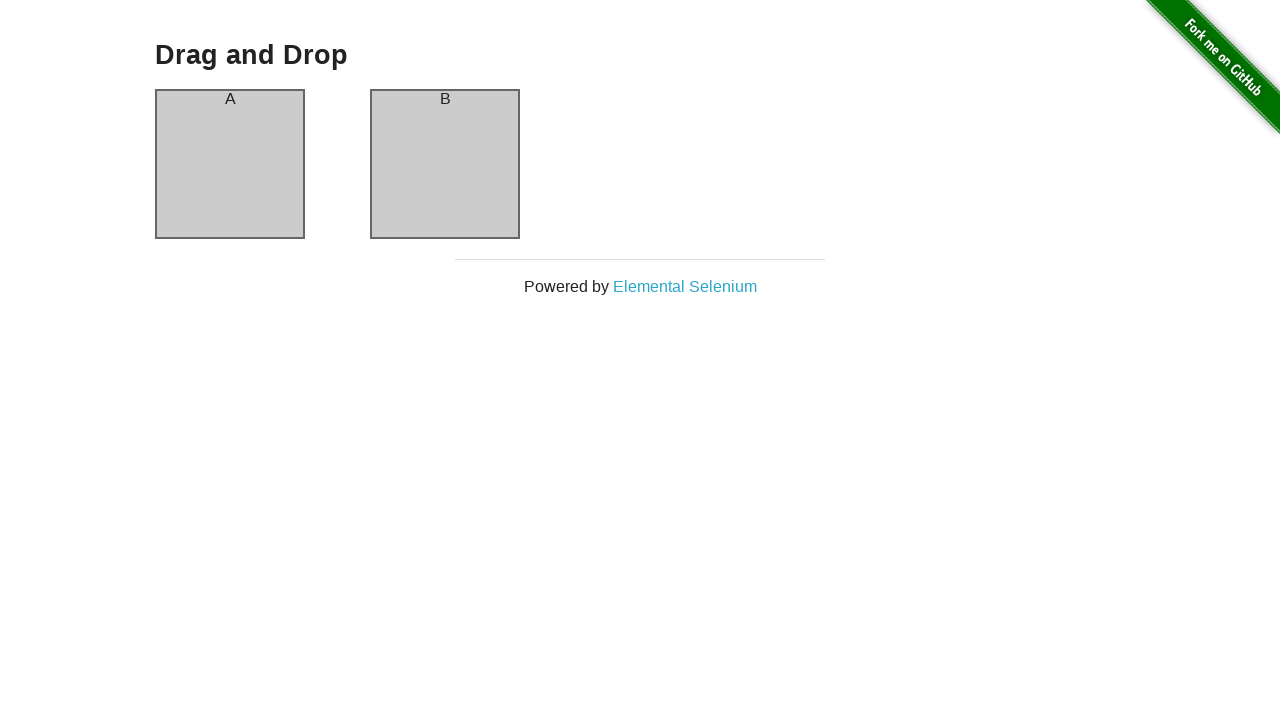

Located element B (column-b) for dragging
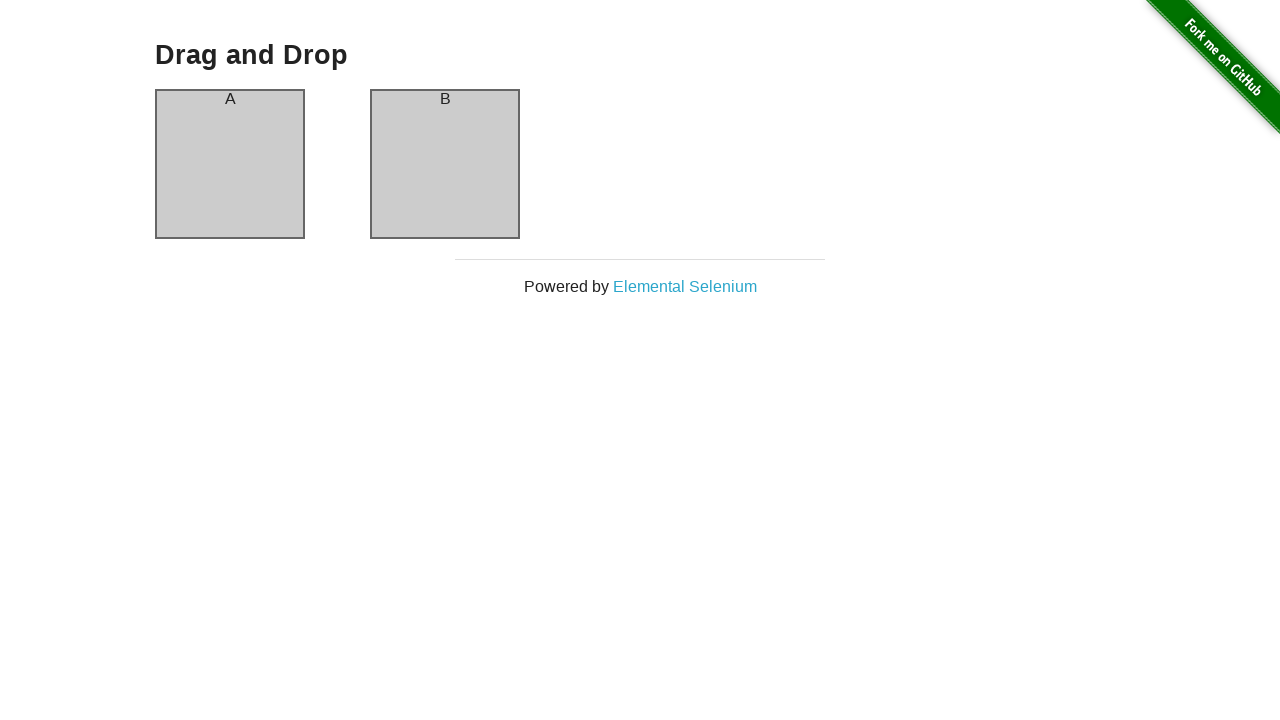

Dragged element A onto element B at (445, 164)
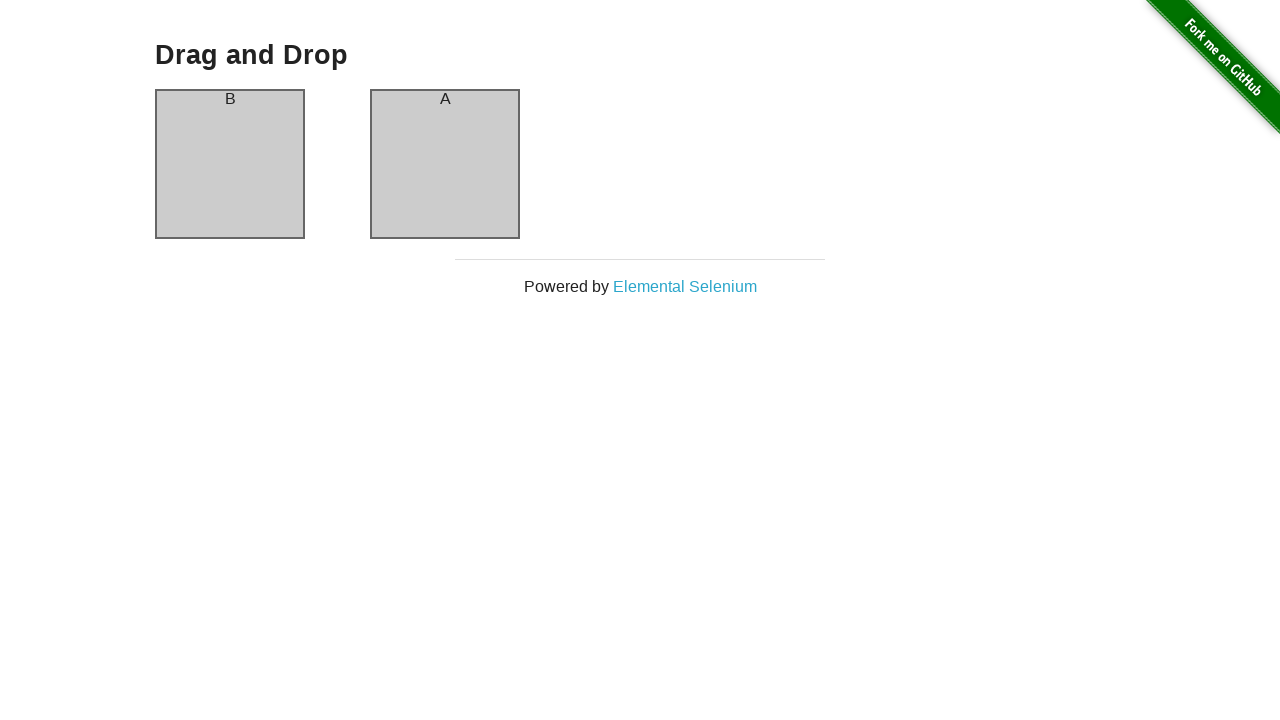

Waited 1 second to observe the drag result
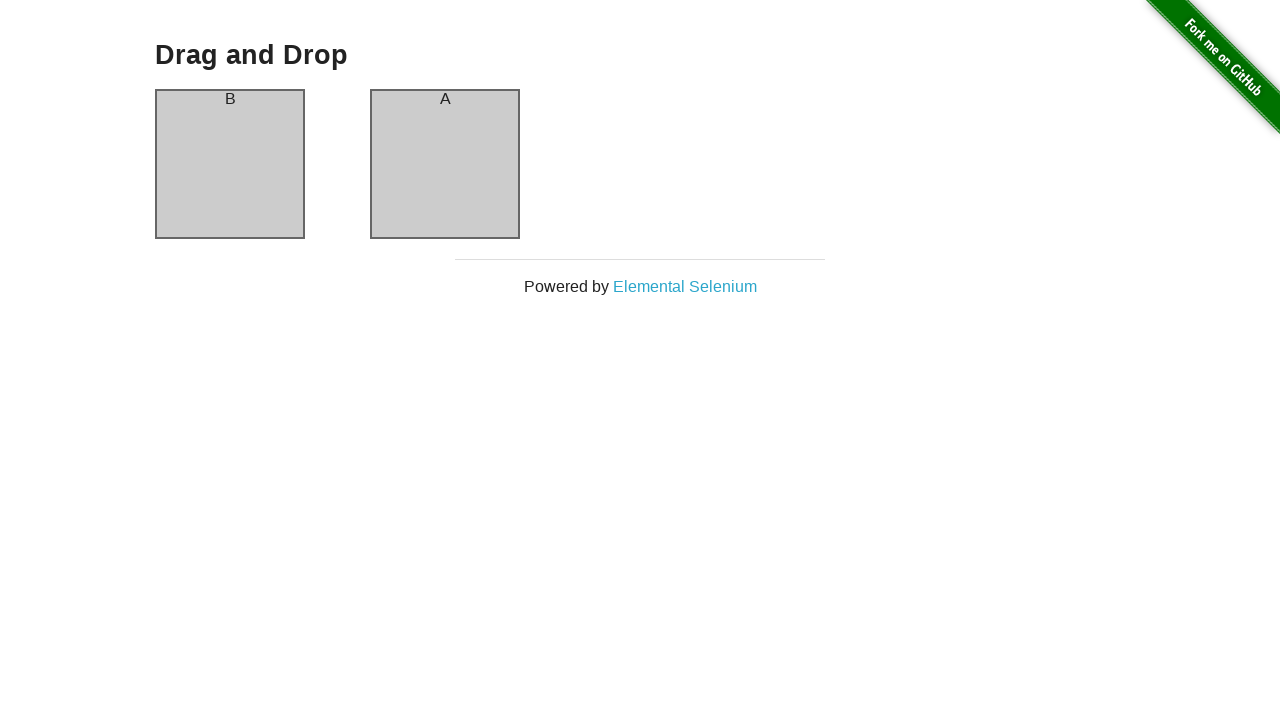

Dragged element B back onto element A at (230, 164)
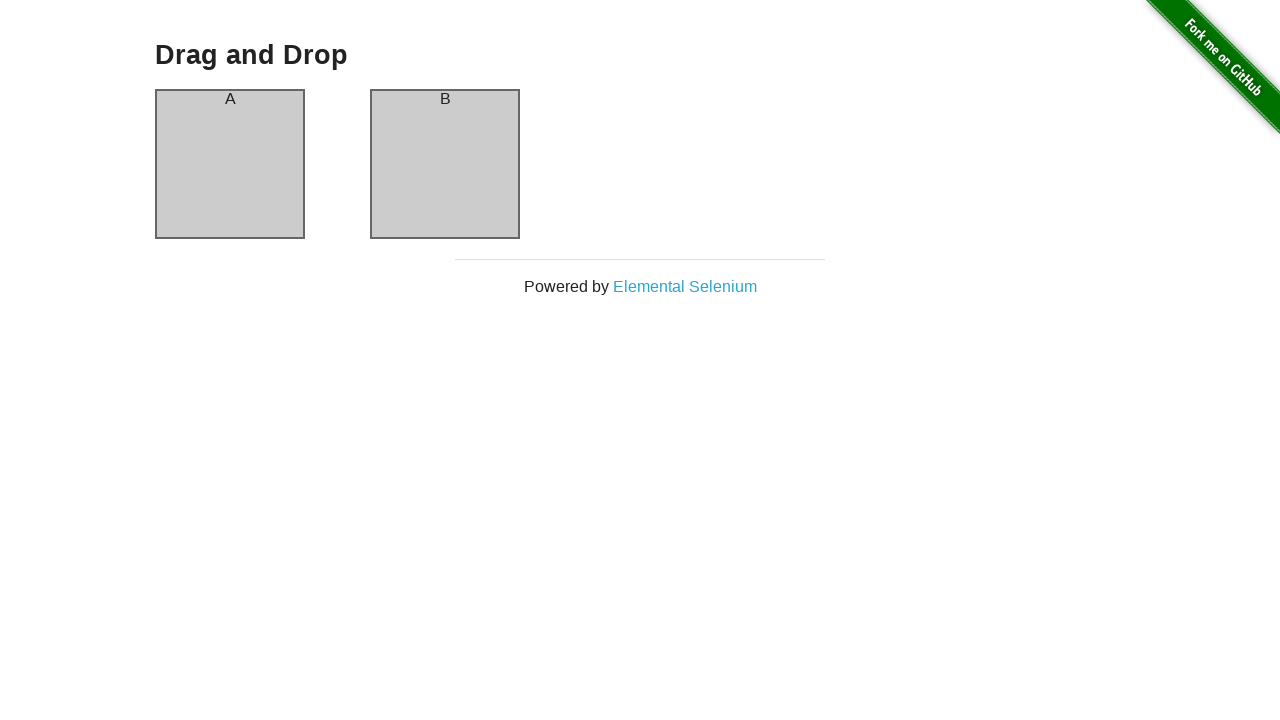

Waited 1 second to observe the final state
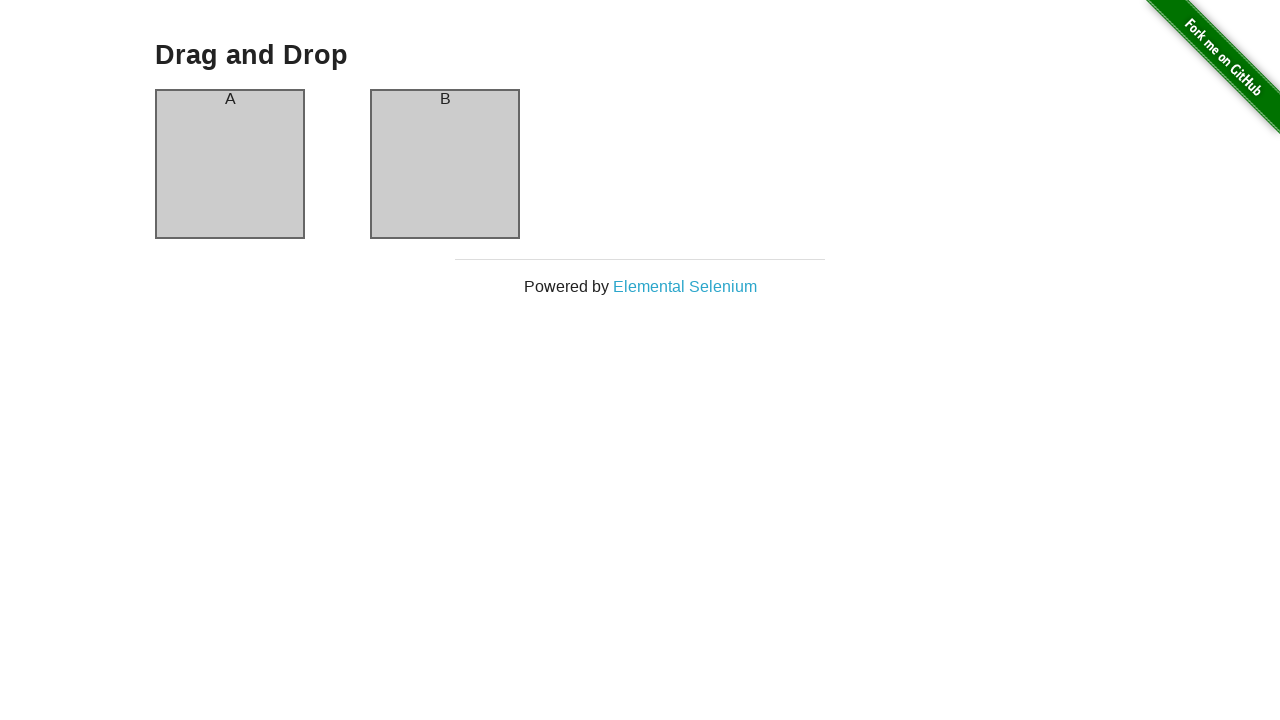

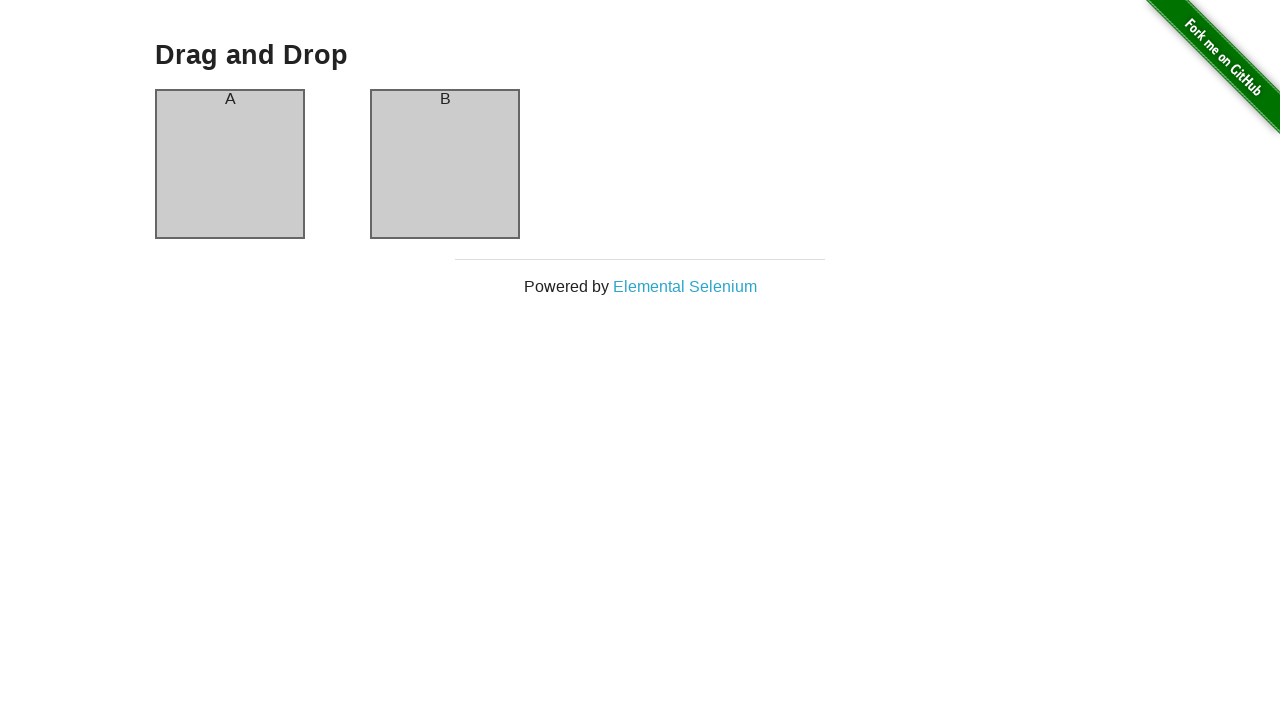